Tests a registration form by filling in first name, last name, and email fields, then submitting and verifying the success message.

Starting URL: http://suninjuly.github.io/registration1.html

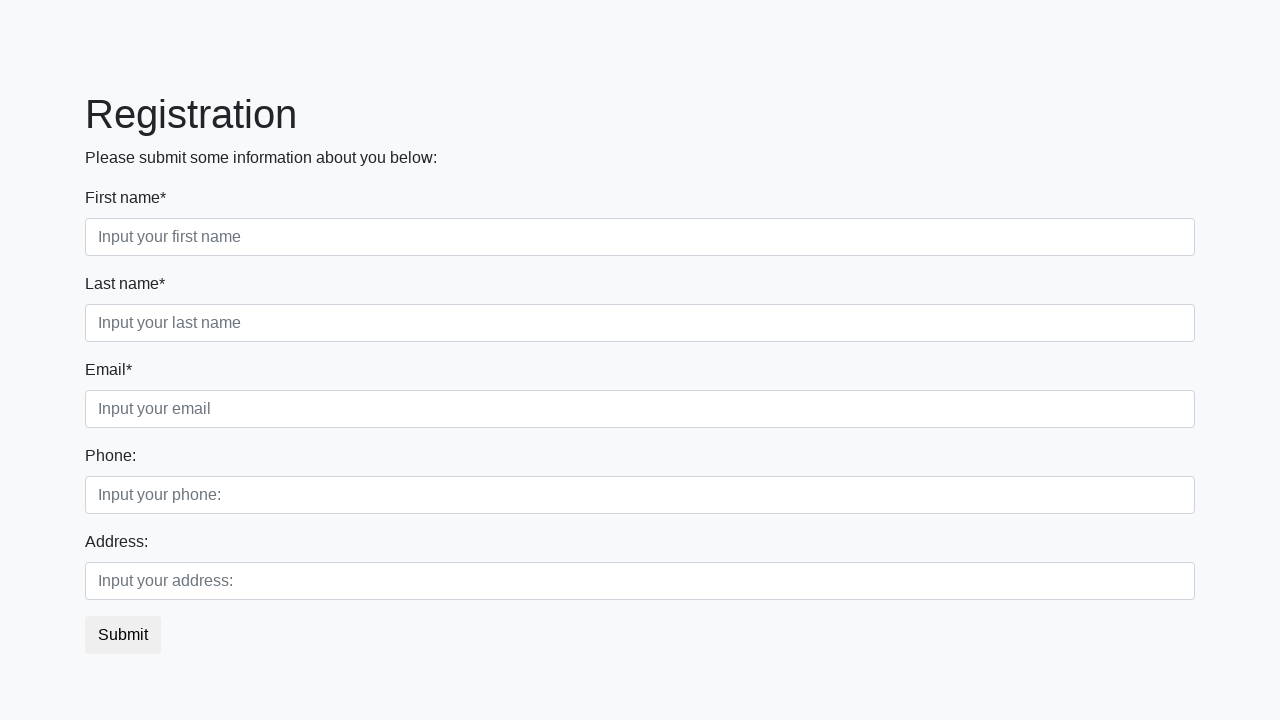

Filled first name field with 'Sarah' on //div[@class='first_block']//input[@class='form-control first']
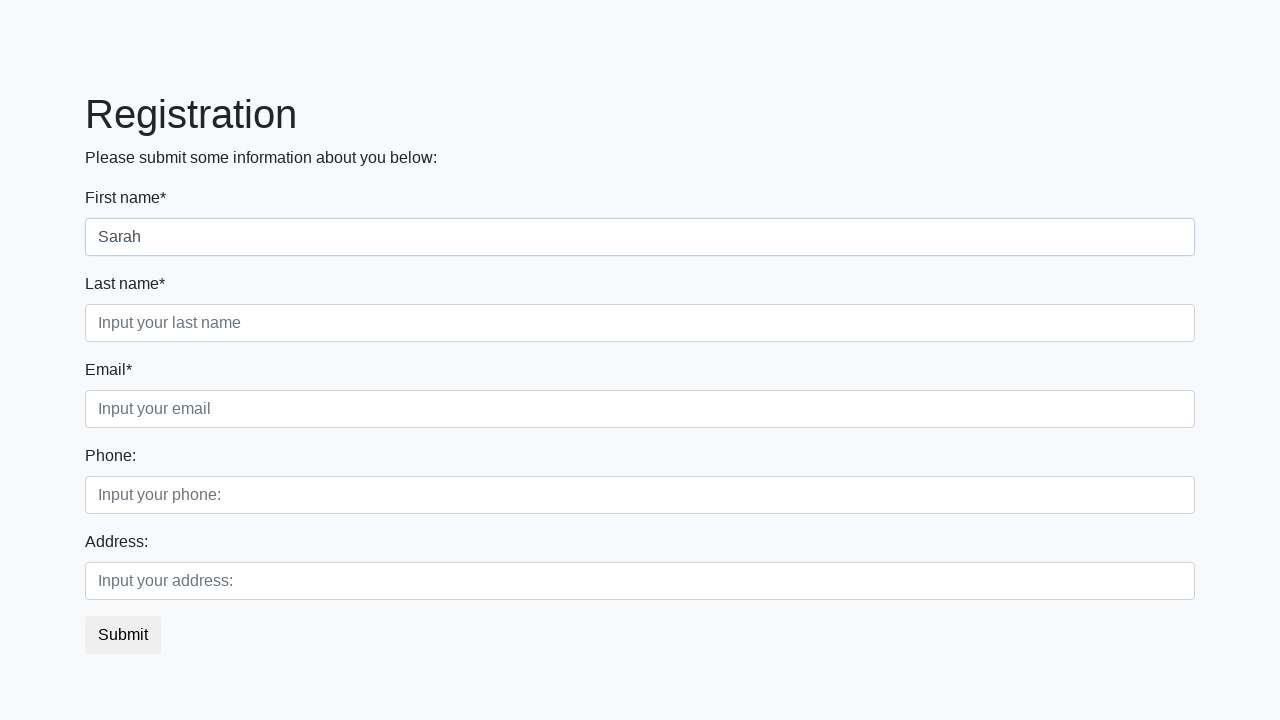

Filled last name field with 'Williams' on //div[@class='first_block']//input[@class='form-control second']
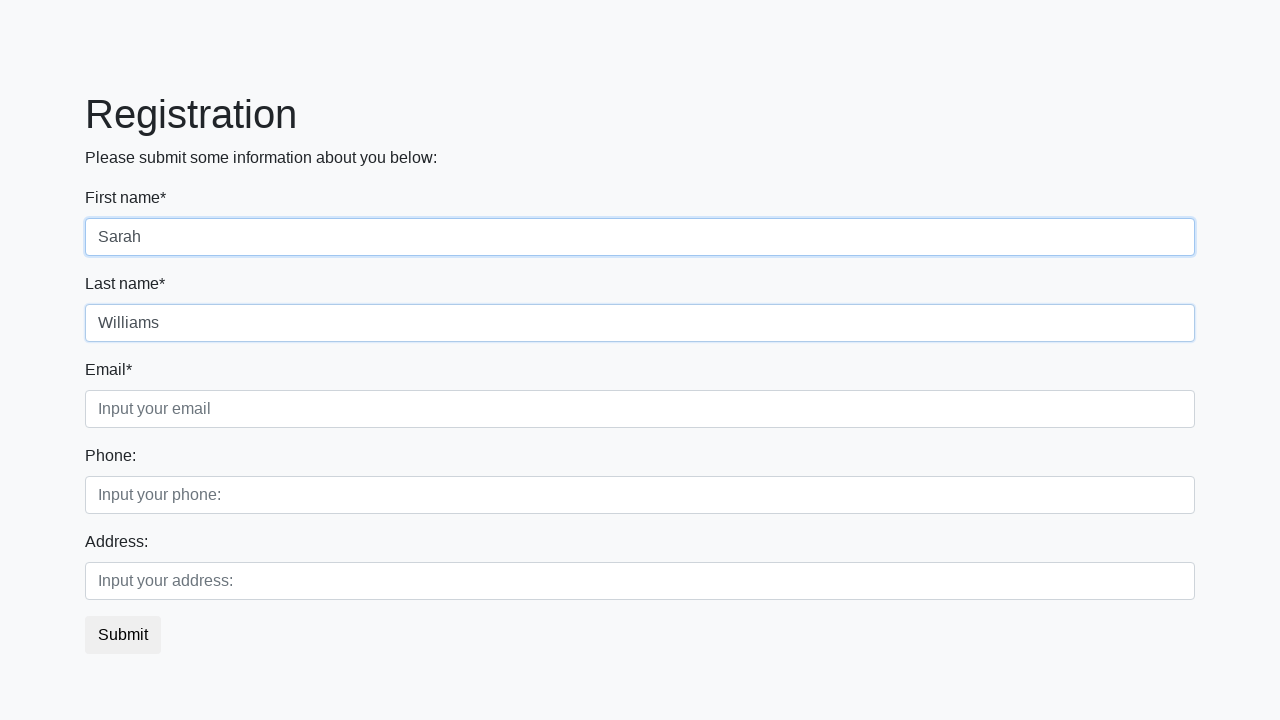

Filled email field with 'sarah.williams@testmail.org' on //div[@class='first_block']//input[@class='form-control third']
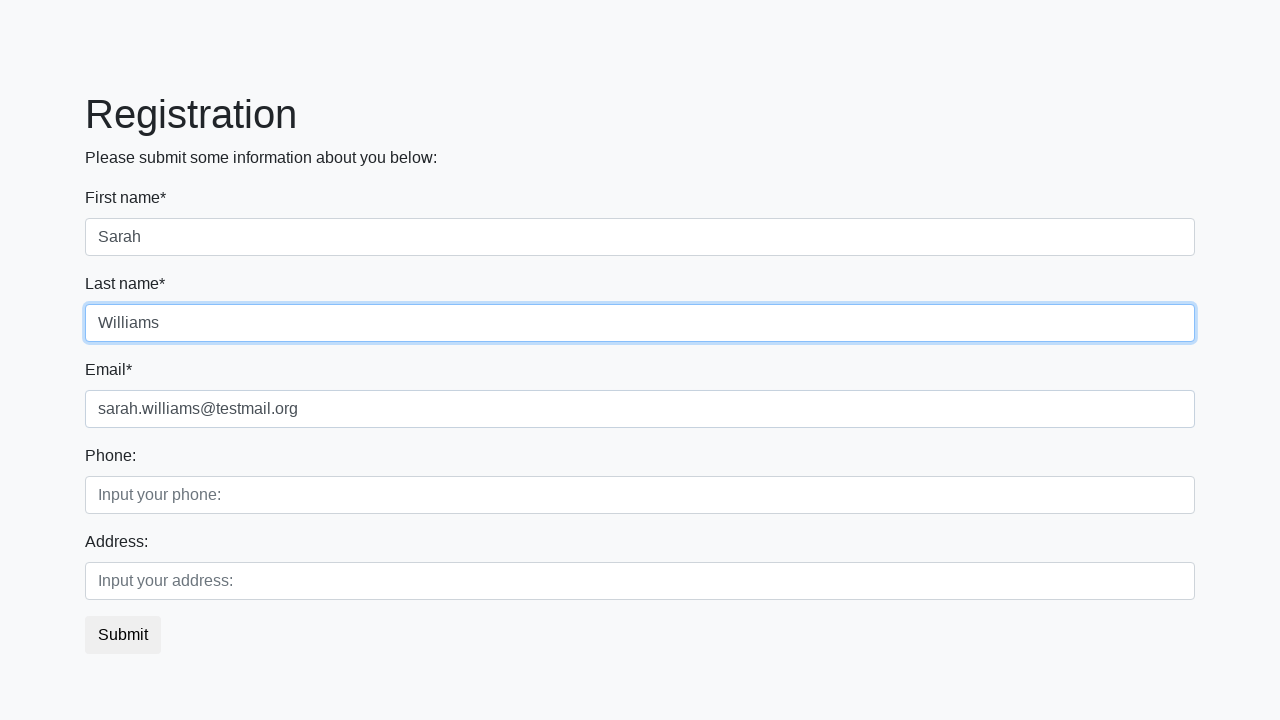

Clicked submit button to register at (123, 635) on button.btn
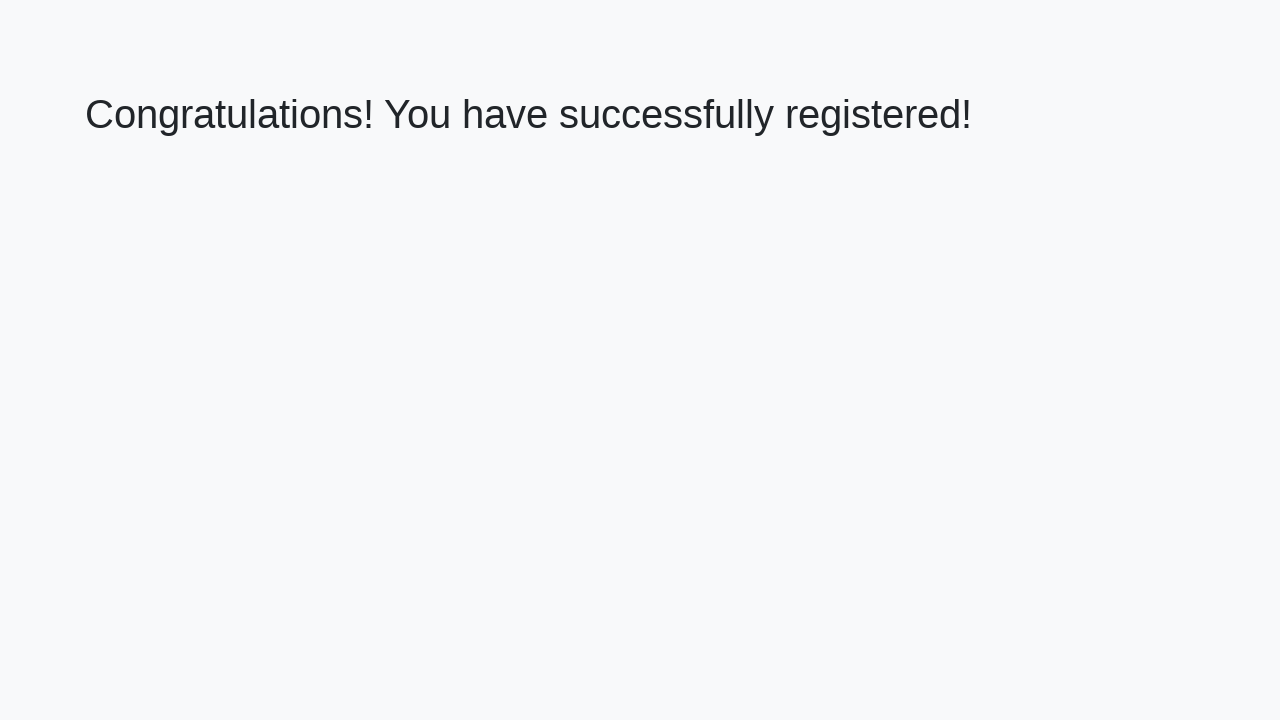

Success message heading loaded
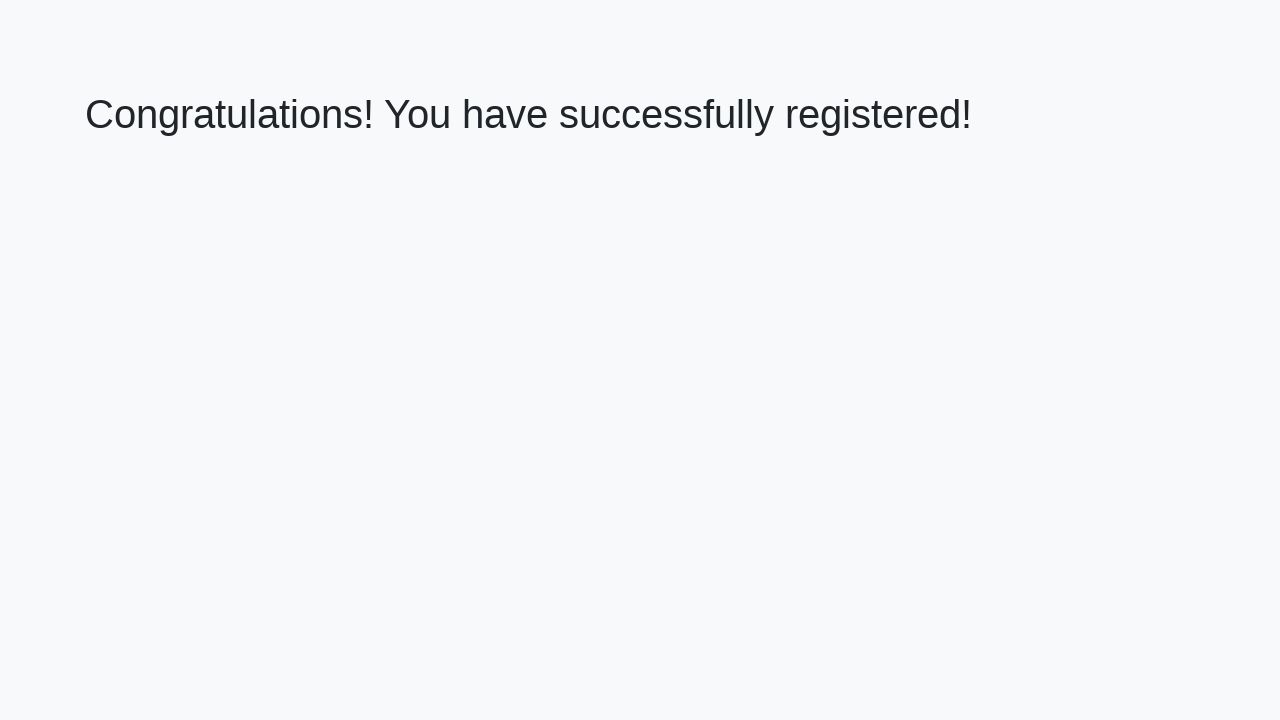

Retrieved success message: 'Congratulations! You have successfully registered!'
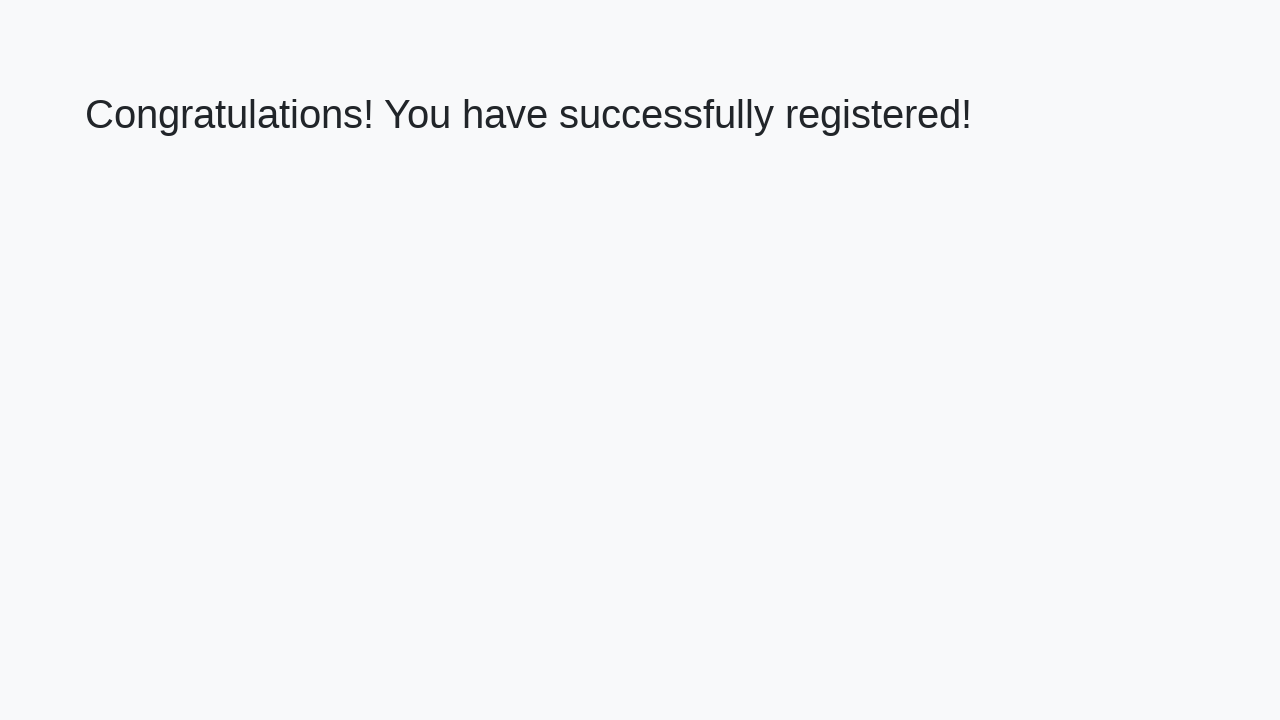

Verified success message matches expected text
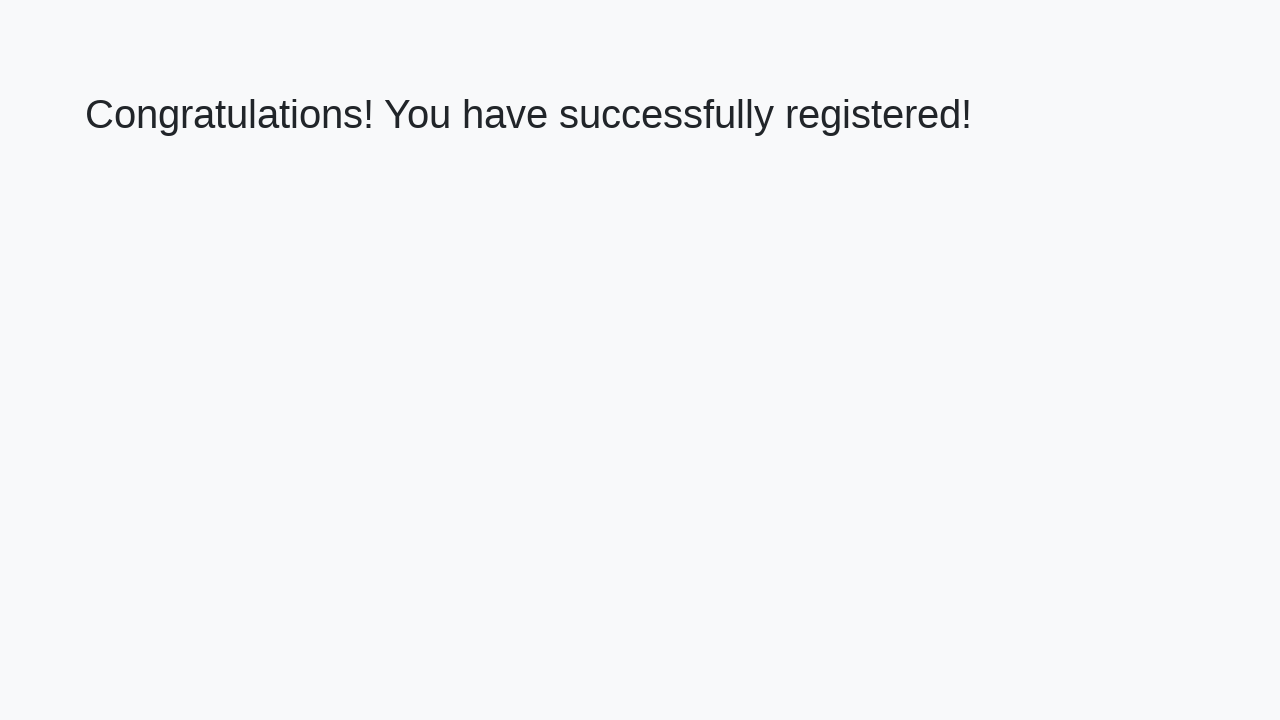

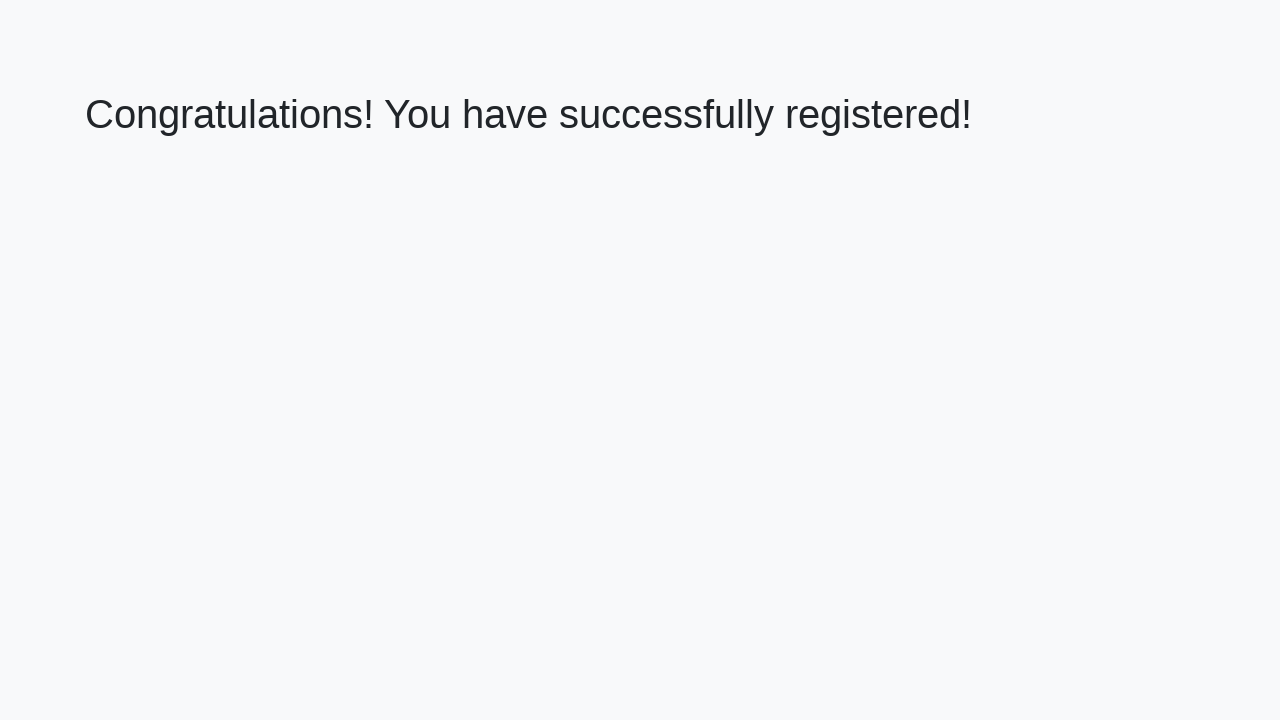